Navigates to the Infinite scroll page from Chapter 4 and verifies the page title

Starting URL: https://bonigarcia.dev/selenium-webdriver-java/

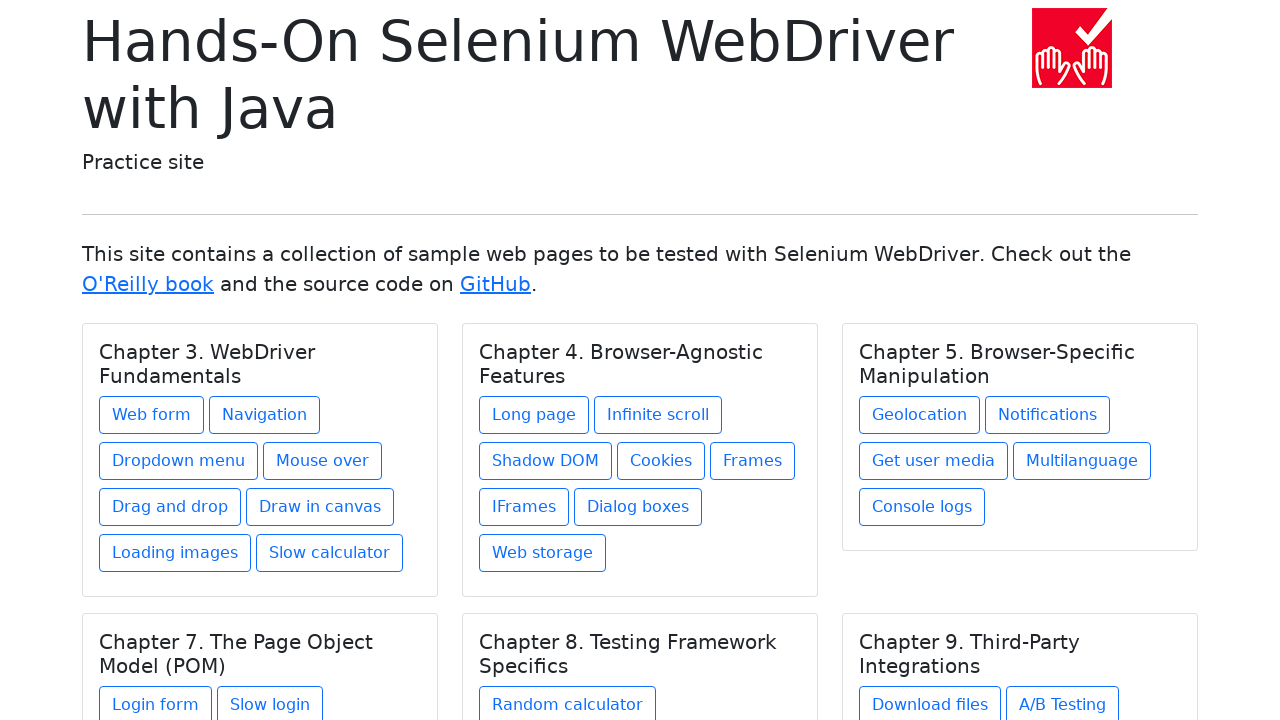

Clicked on Infinite scroll link in Chapter 4 at (658, 415) on xpath=//h5[text() = 'Chapter 4. Browser-Agnostic Features']/../a[@href = 'infini
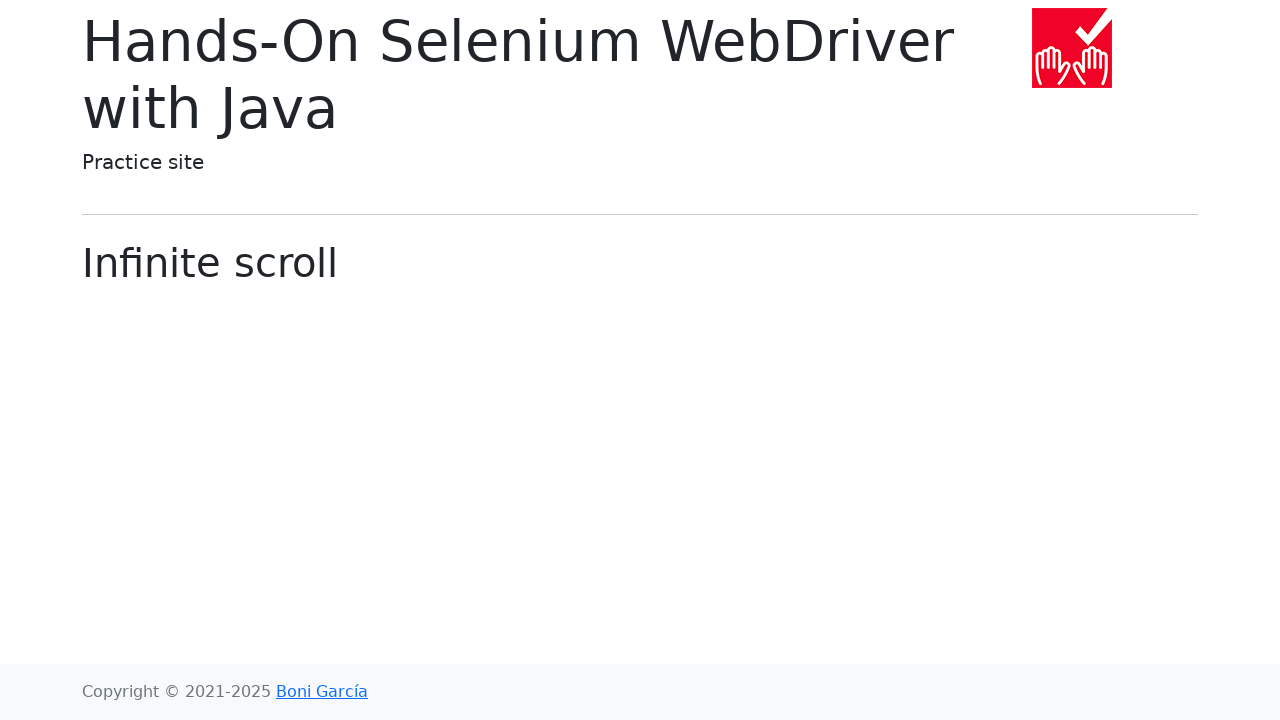

Verified page title is 'Infinite scroll'
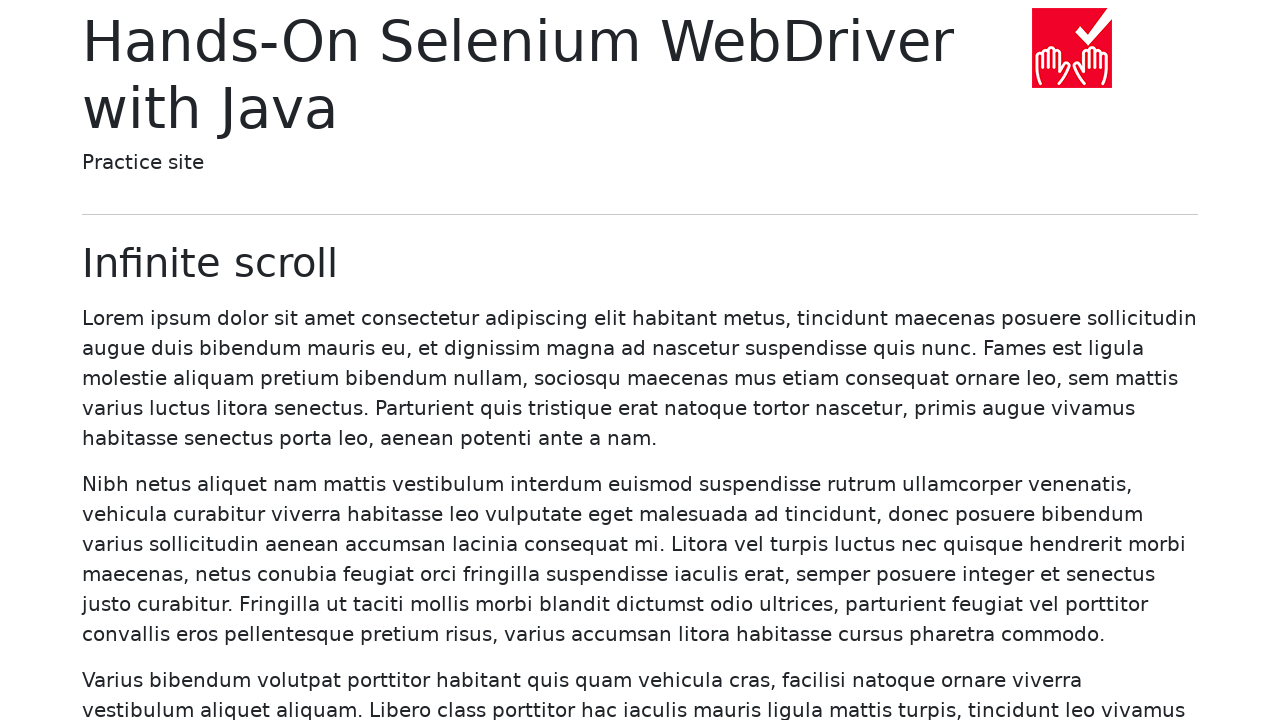

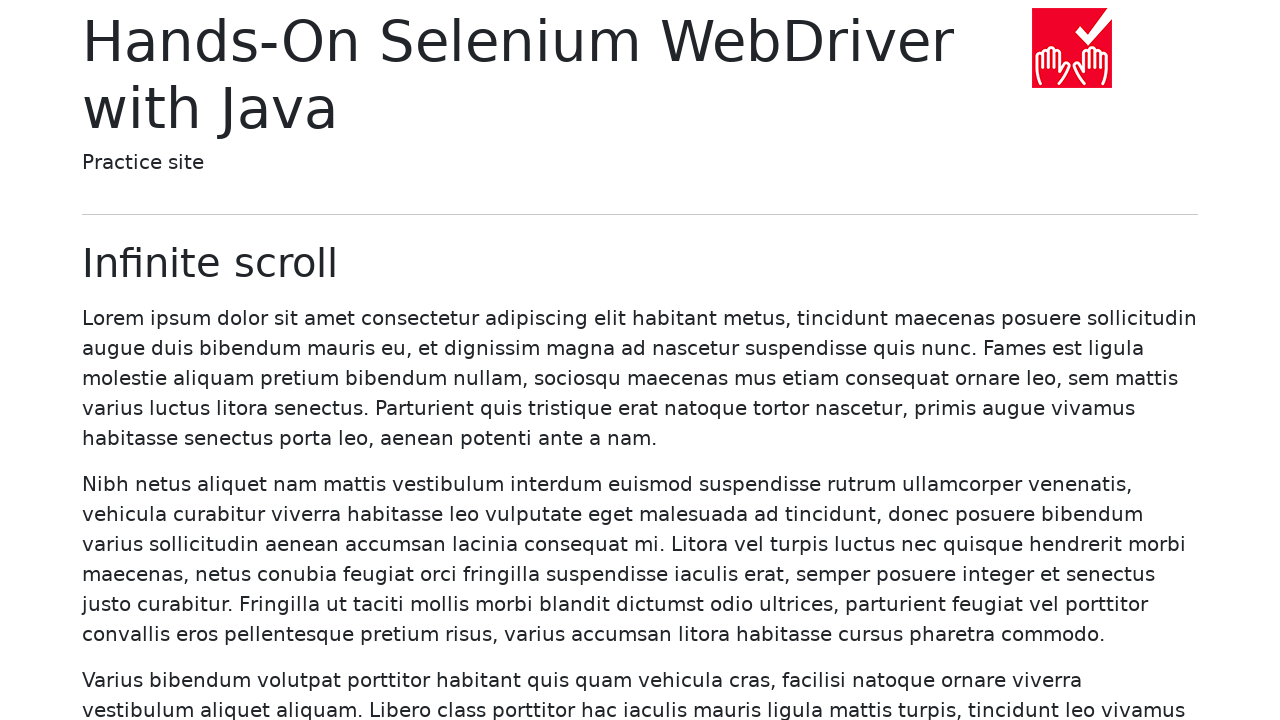